Tests a form interaction exercise by retrieving a hidden value from an element's attribute, calculating a result using a mathematical formula, filling in the answer, checking required checkboxes, and submitting the form.

Starting URL: http://suninjuly.github.io/get_attribute.html

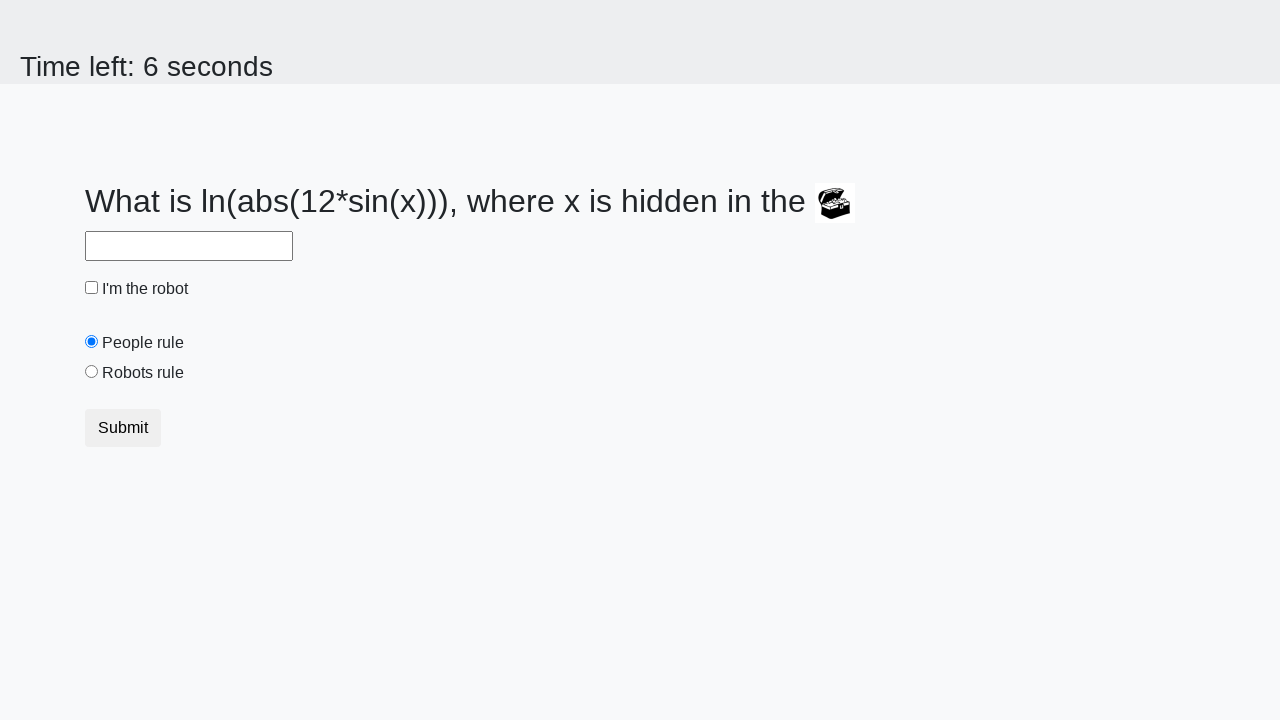

Located treasure element with hidden attribute
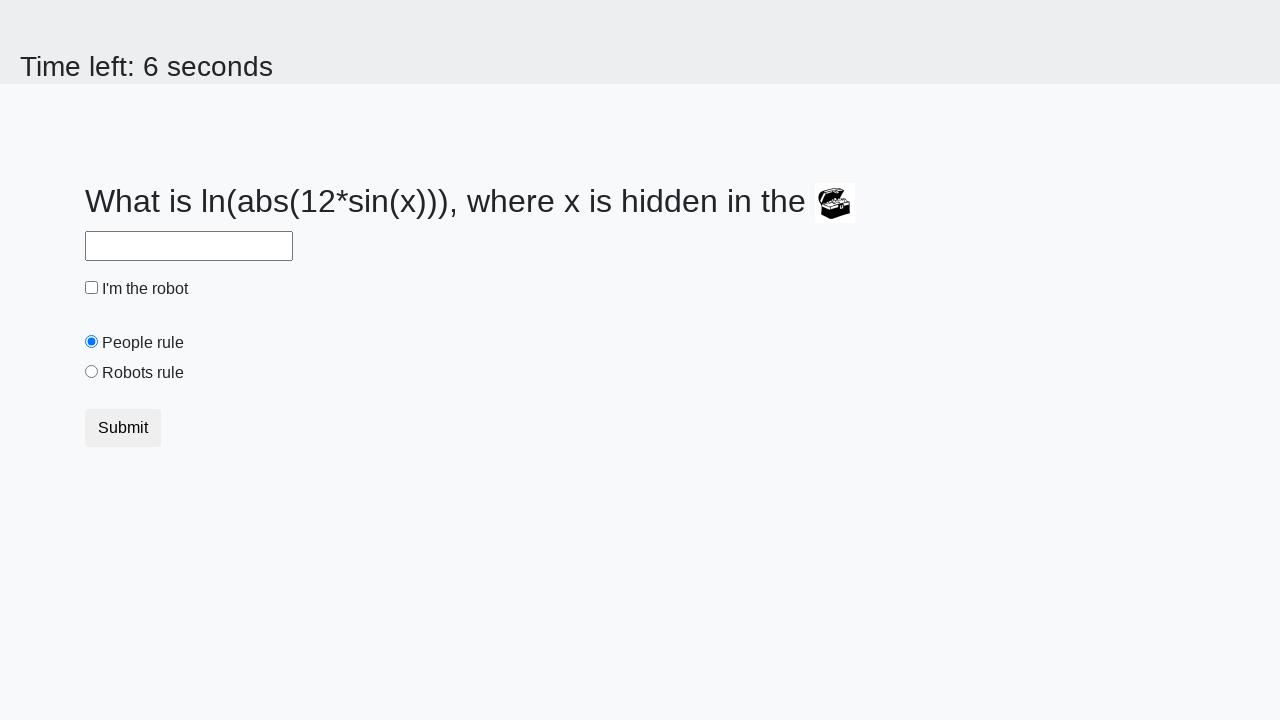

Retrieved hidden valuex attribute from treasure element
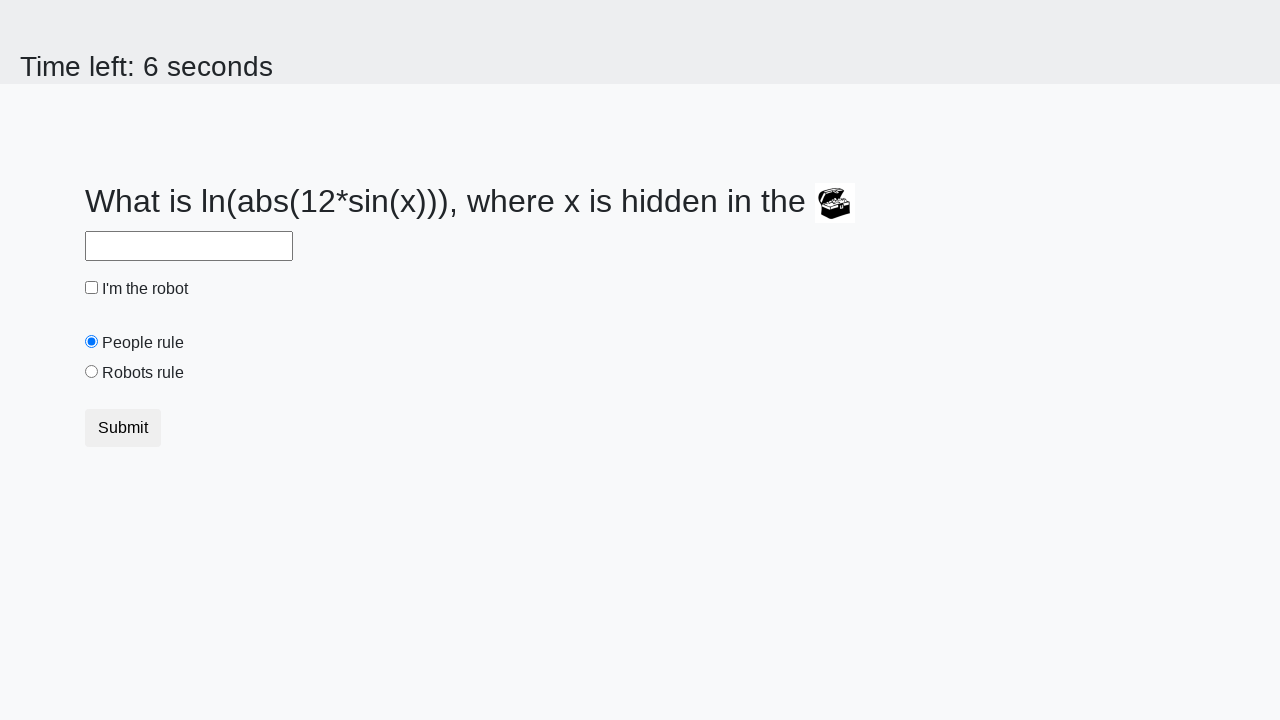

Calculated result using formula: y = log(abs(12*sin(773))) = 0.6976279574396909
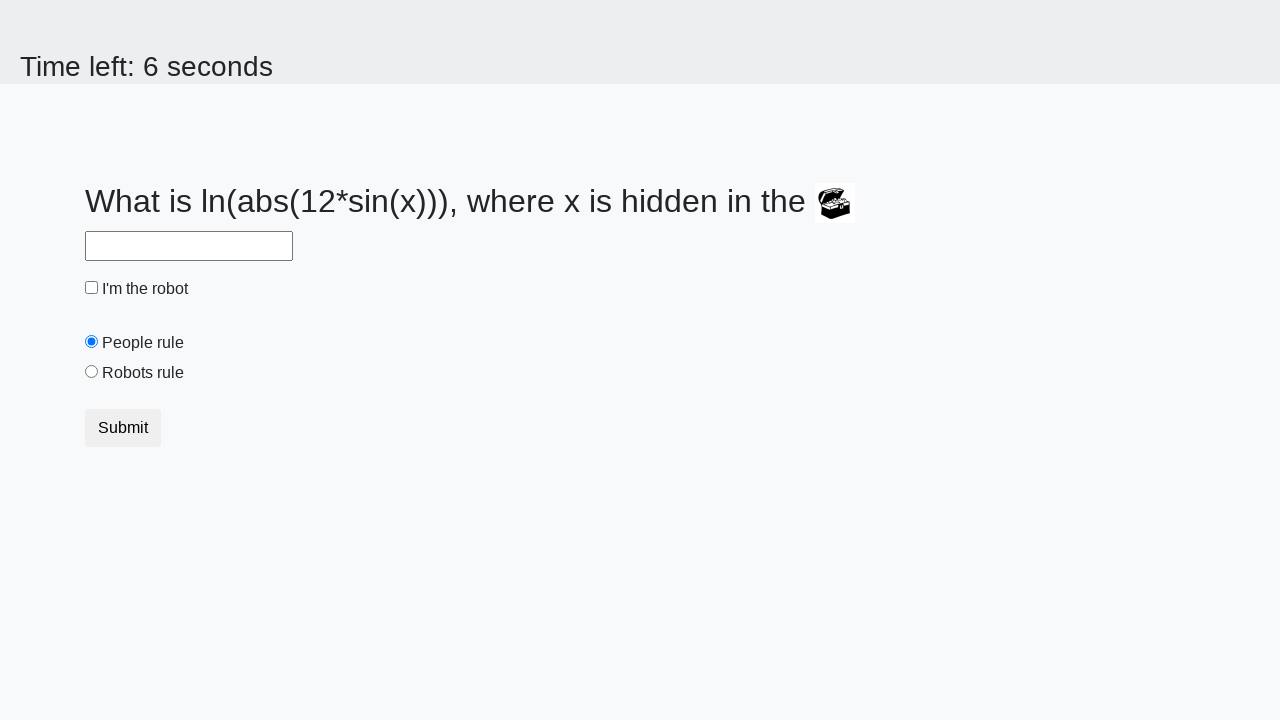

Filled answer field with calculated value: 0.6976279574396909 on #answer
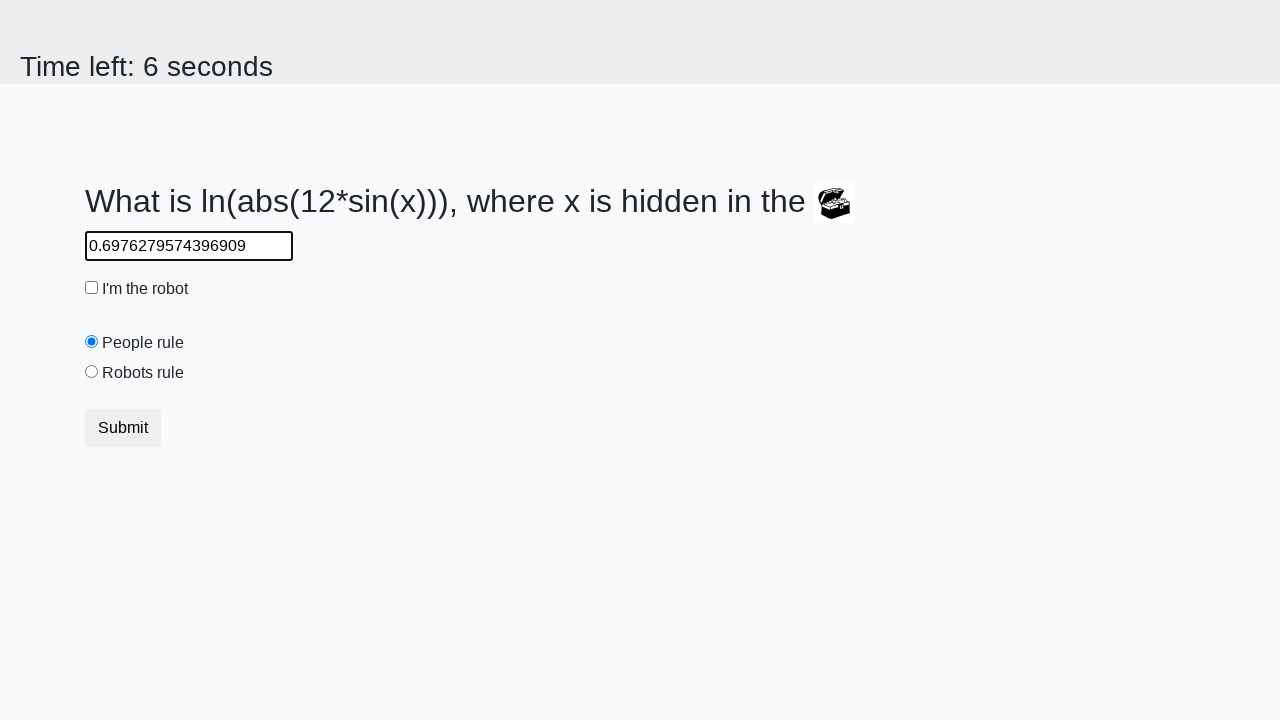

Checked the robot checkbox at (92, 288) on #robotCheckbox
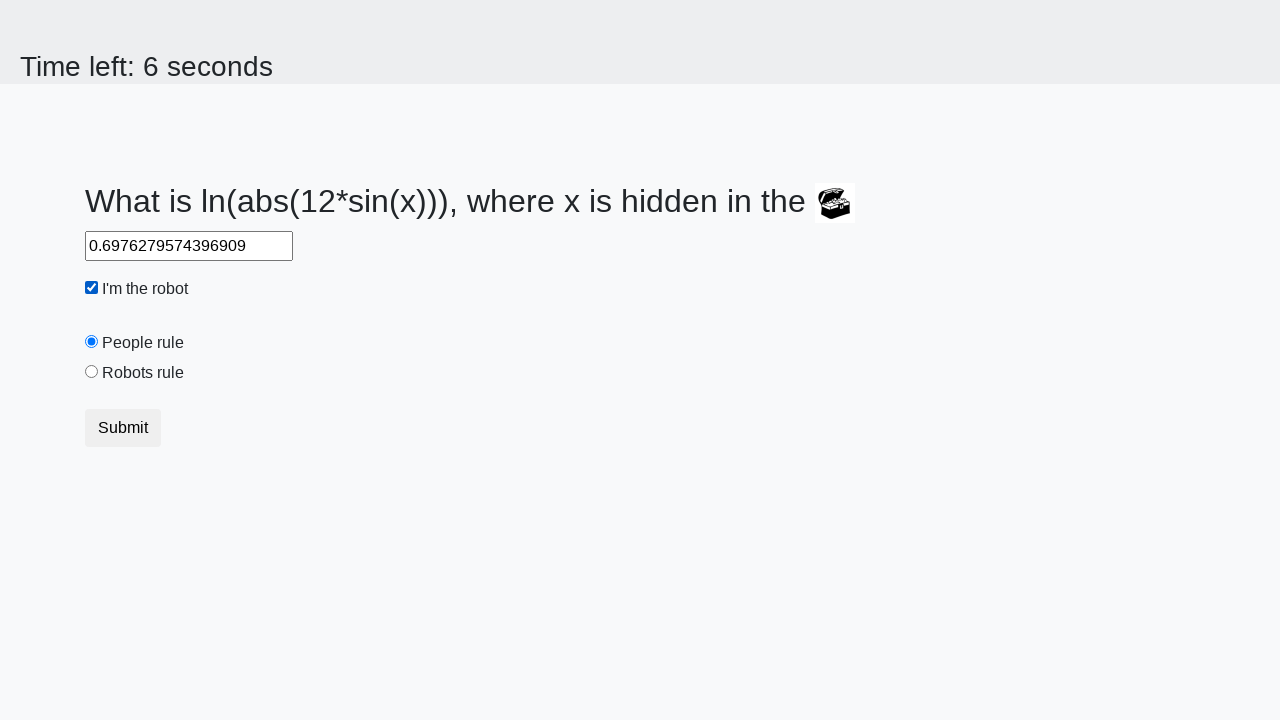

Checked the robots rule checkbox at (92, 372) on #robotsRule
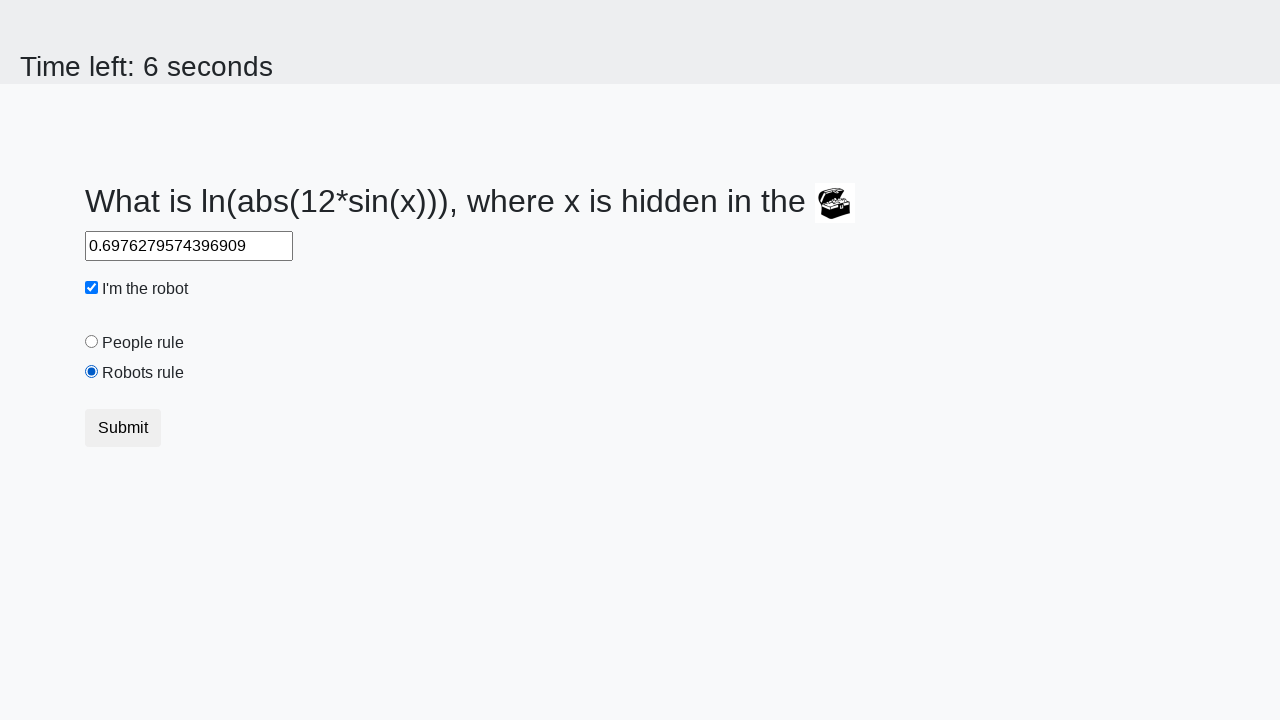

Clicked submit button to complete form submission at (123, 428) on .btn-default
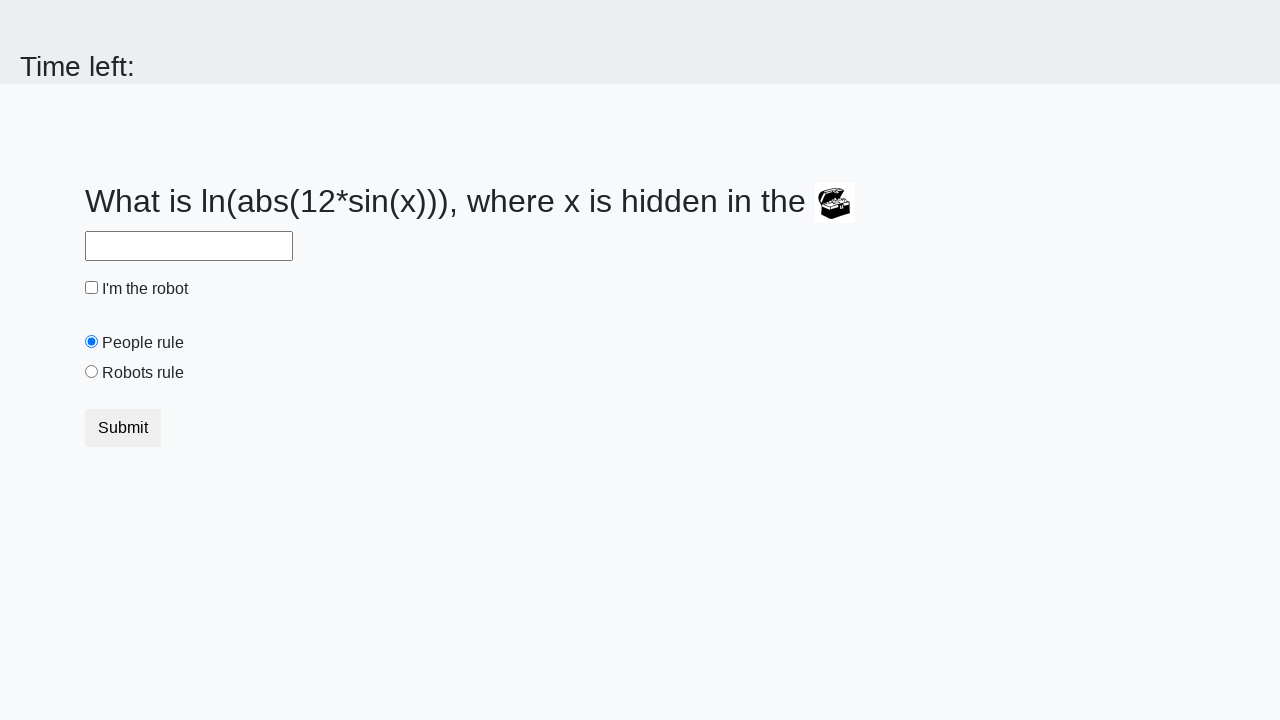

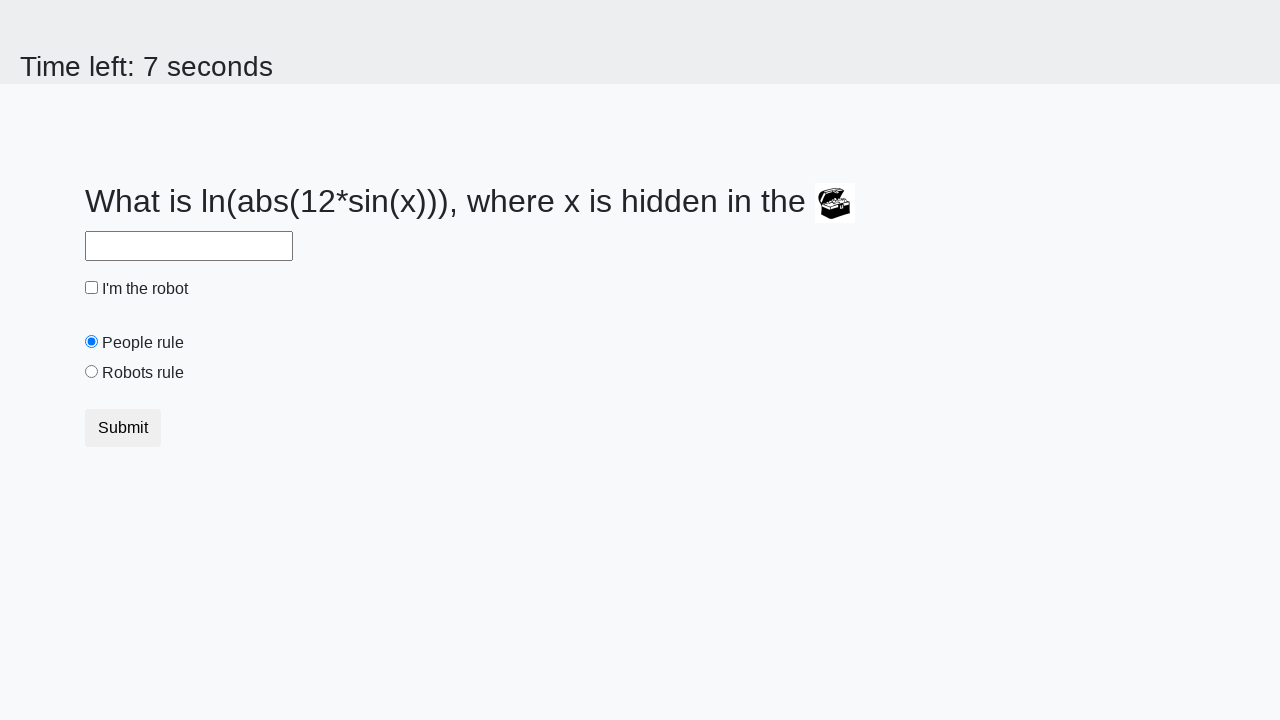